Tests the "My Headhunter" hyperlink by clicking it and verifying navigation to the HH.ru profile

Starting URL: https://alexander-berg.github.io

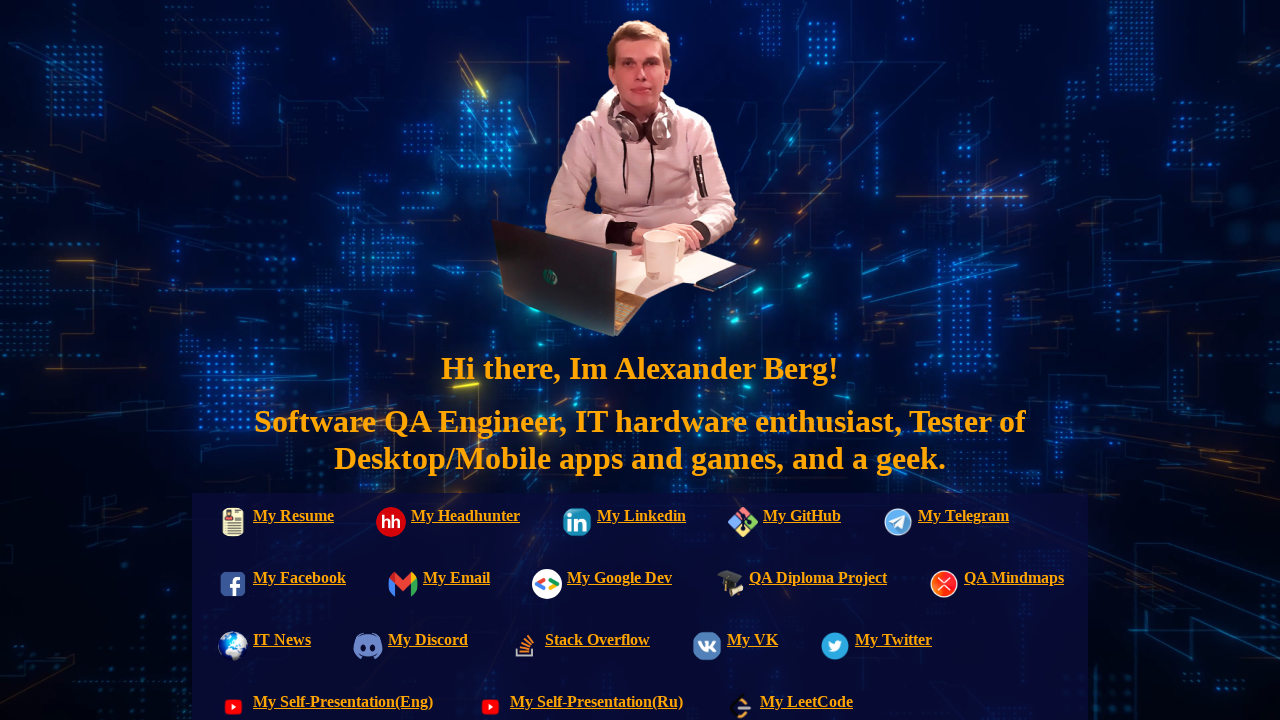

Waited for 'My Headhunter' link to be visible
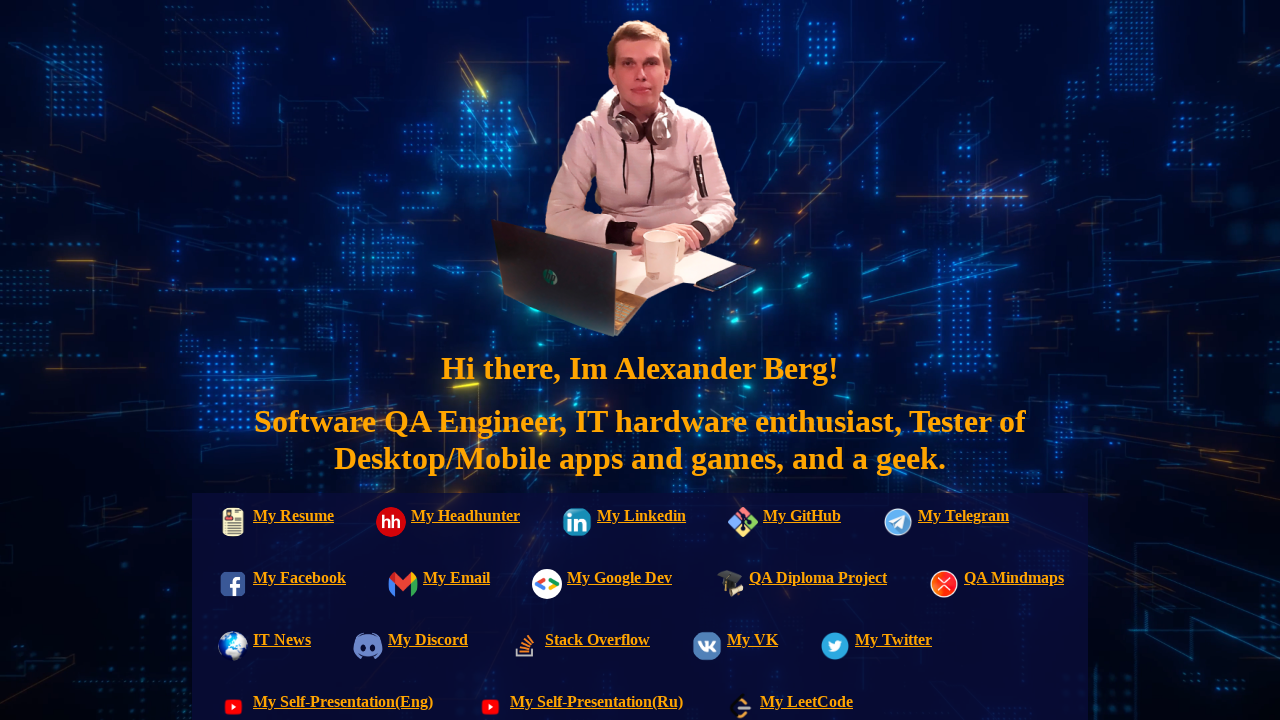

Clicked 'My Headhunter' hyperlink at (443, 524) on text=My Headhunter
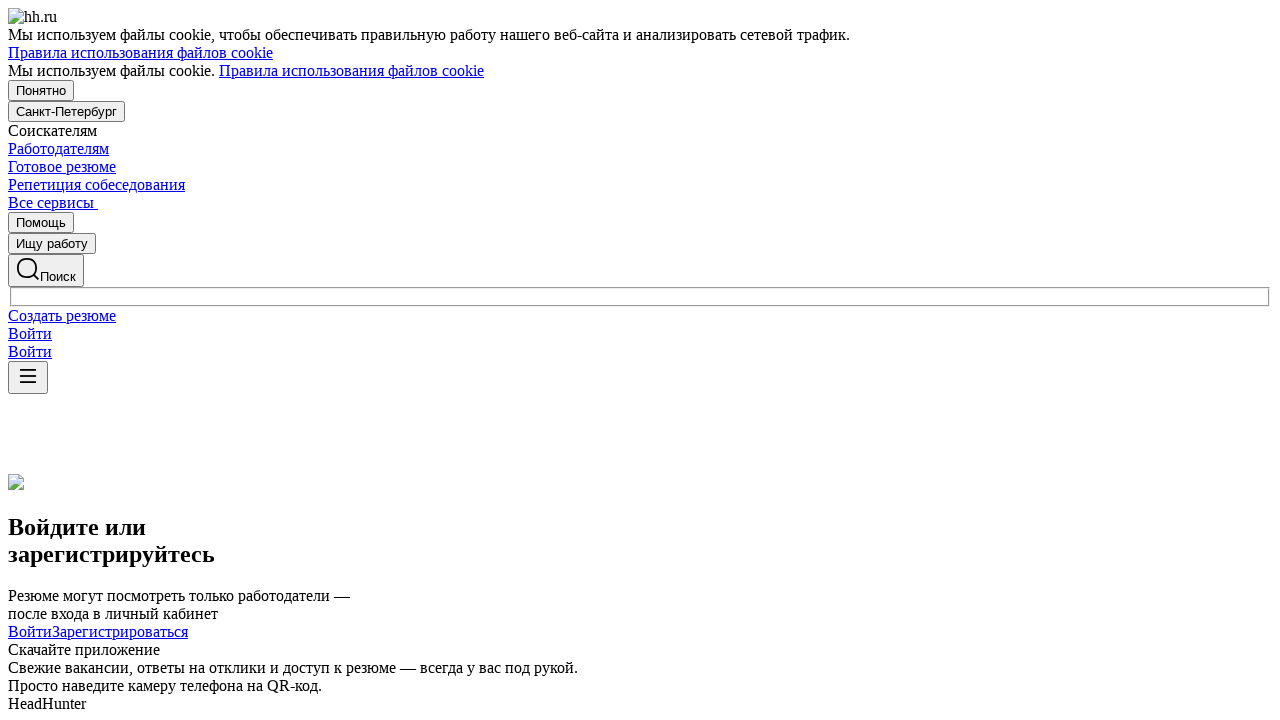

Navigation to HH.ru profile completed
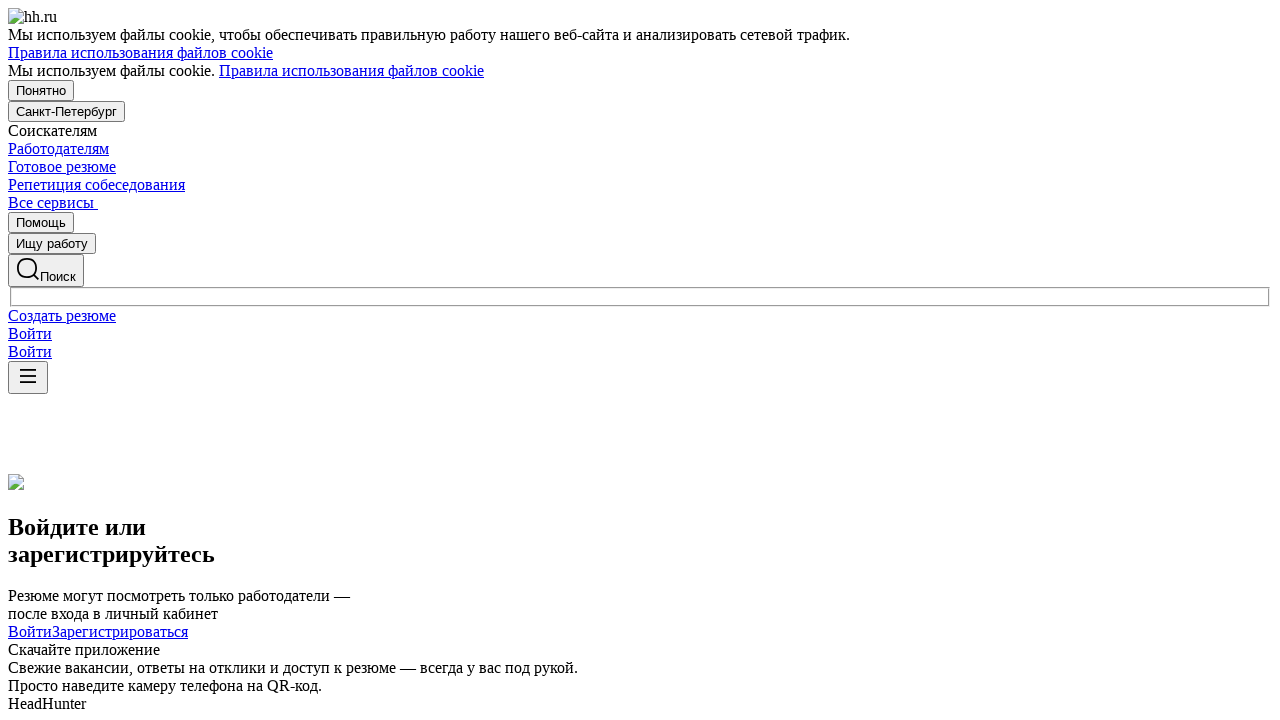

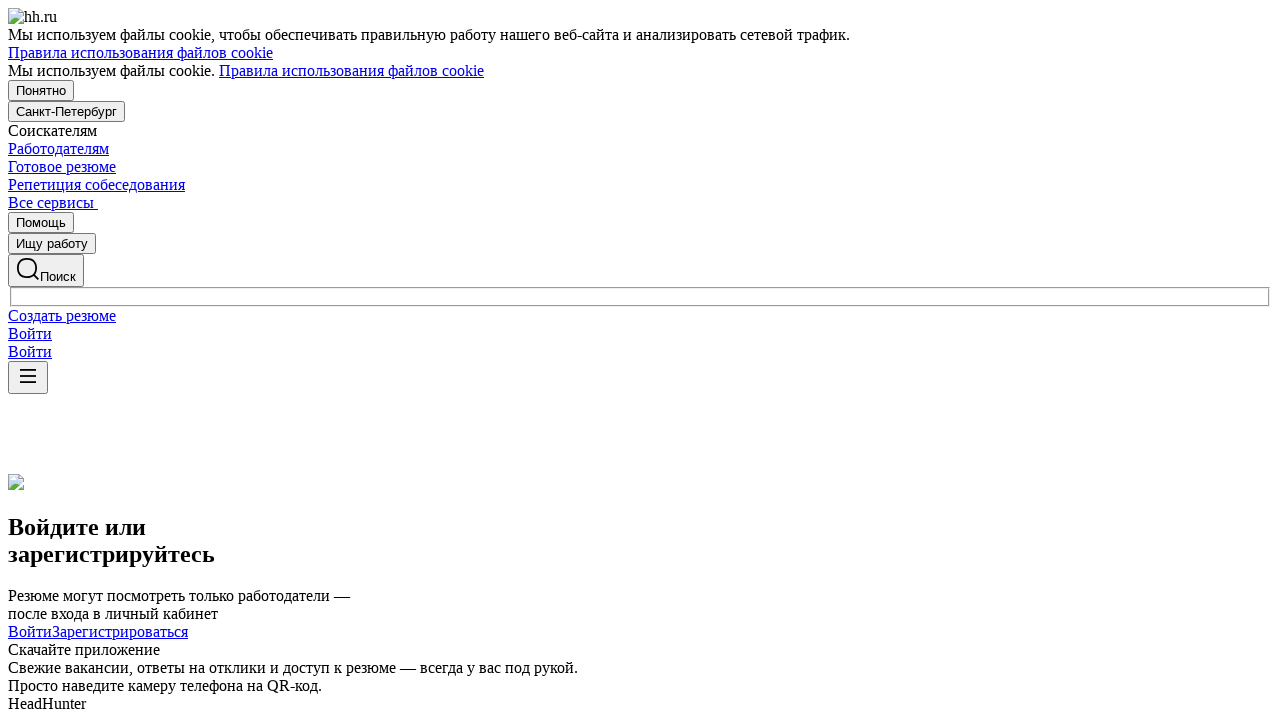